Tests clicking a link by its text content on a test page, which opens a popup window

Starting URL: http://omayo.blogspot.com/

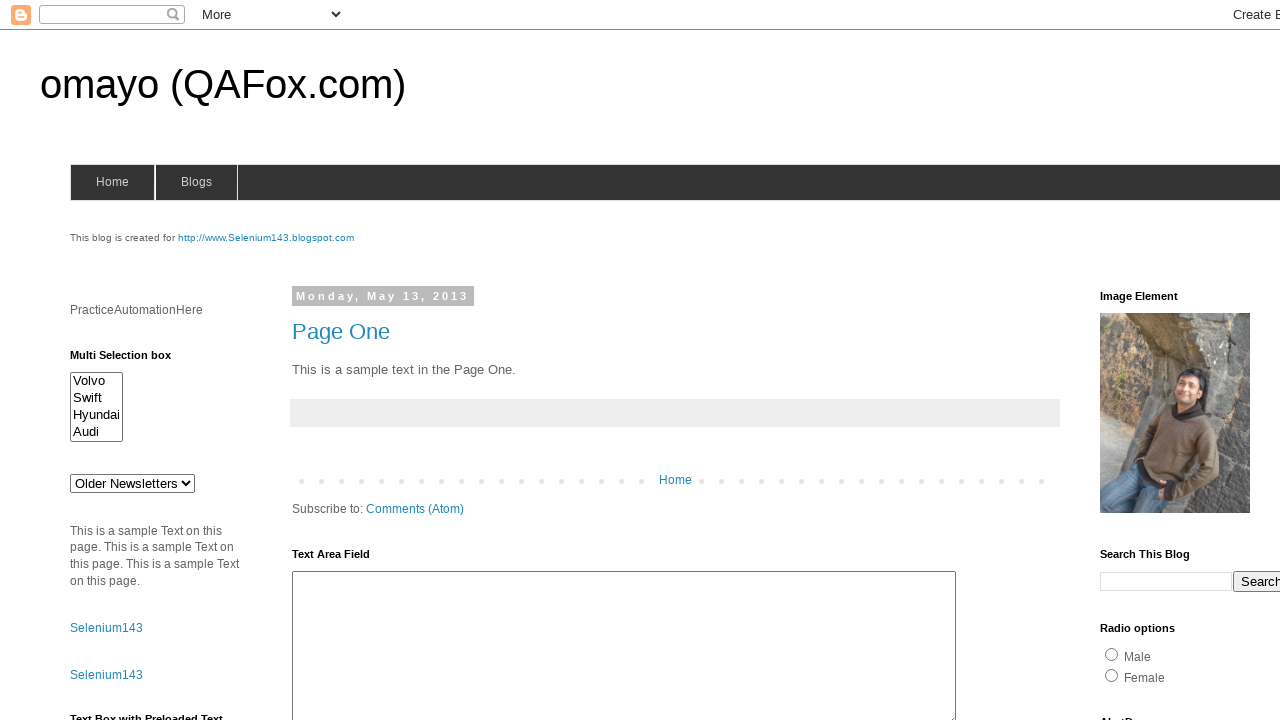

Clicked link with text 'Open a popup window' at (132, 360) on text=Open a popup window
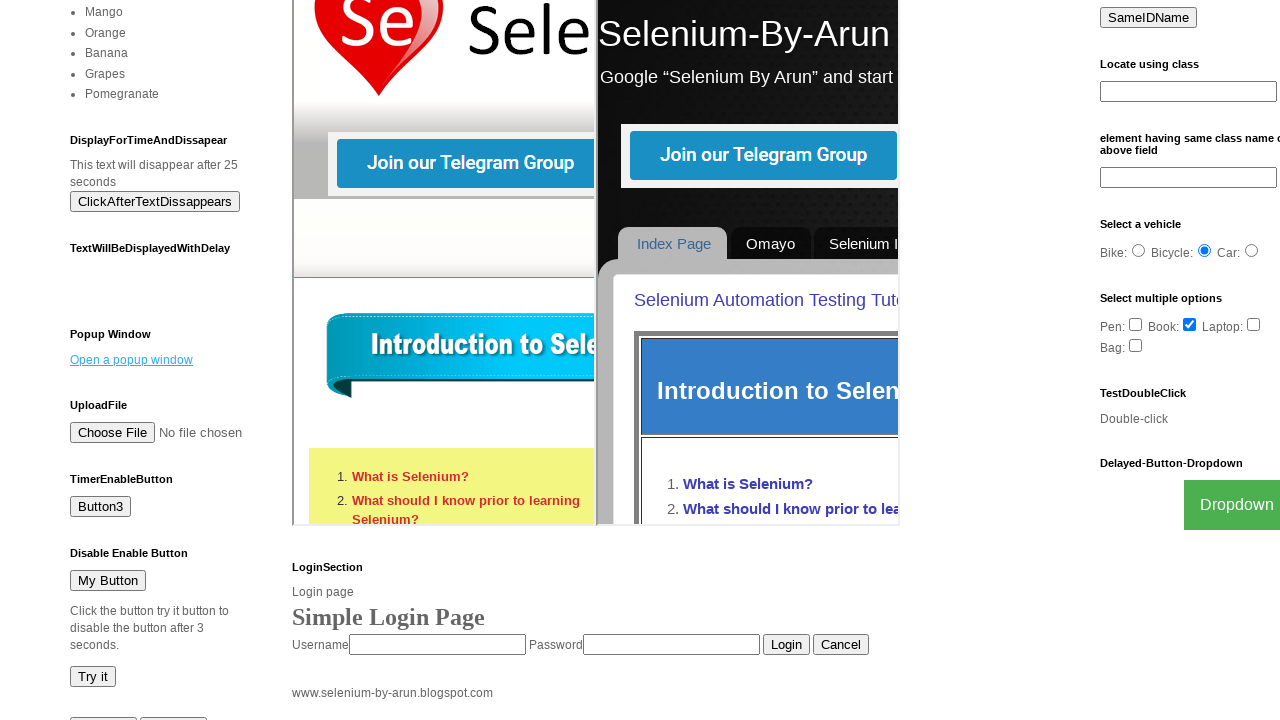

Waited 1000ms for popup to complete
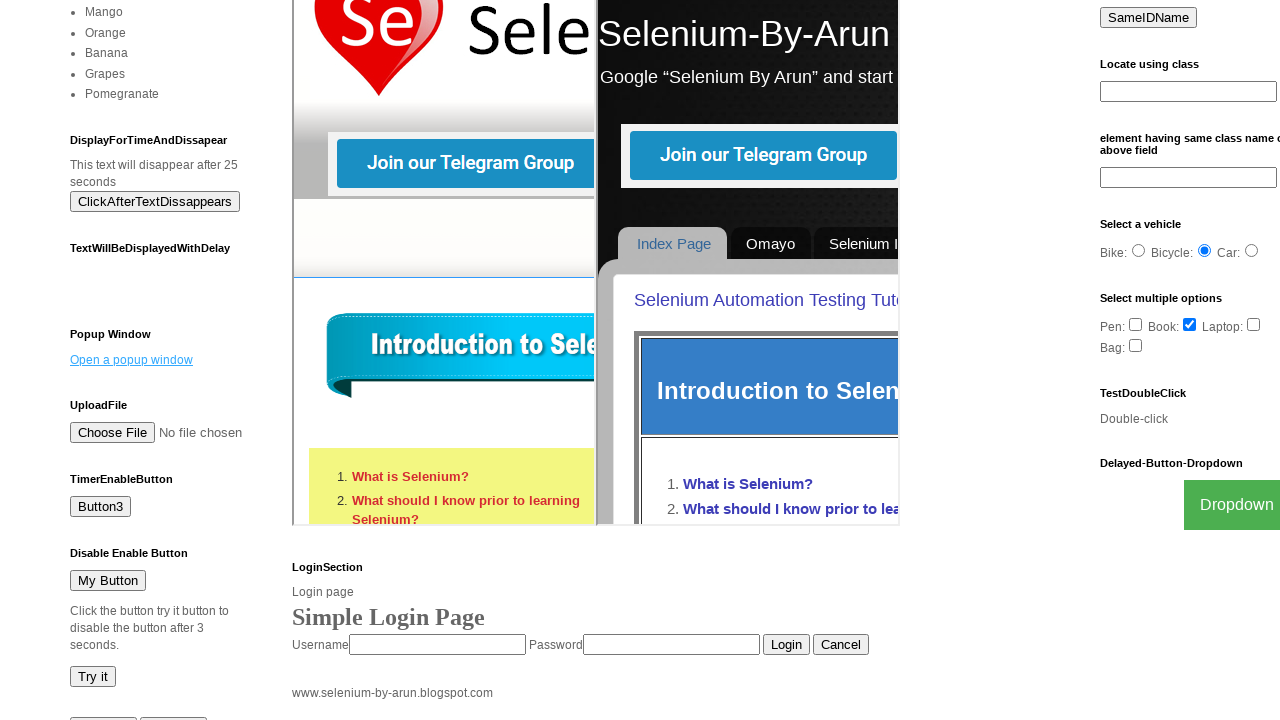

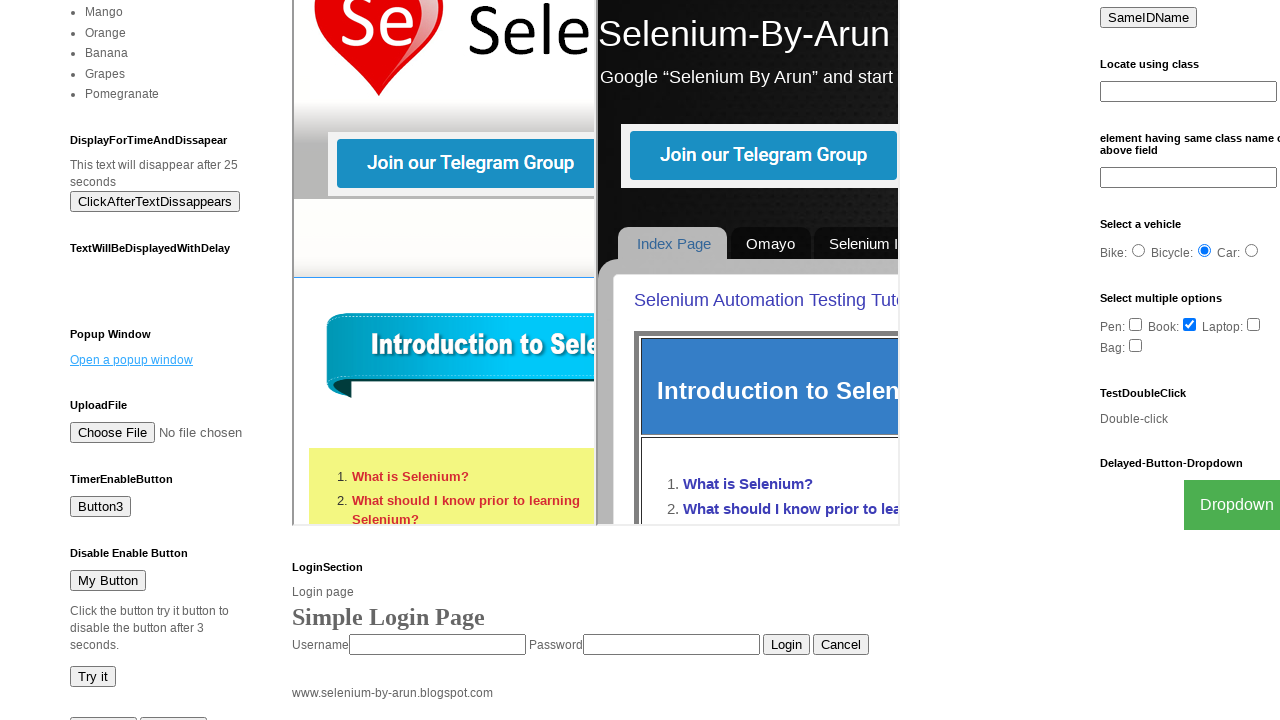